Tests the Indian Railways train search functionality by searching for trains between two stations and verifying the results display

Starting URL: https://erail.in/

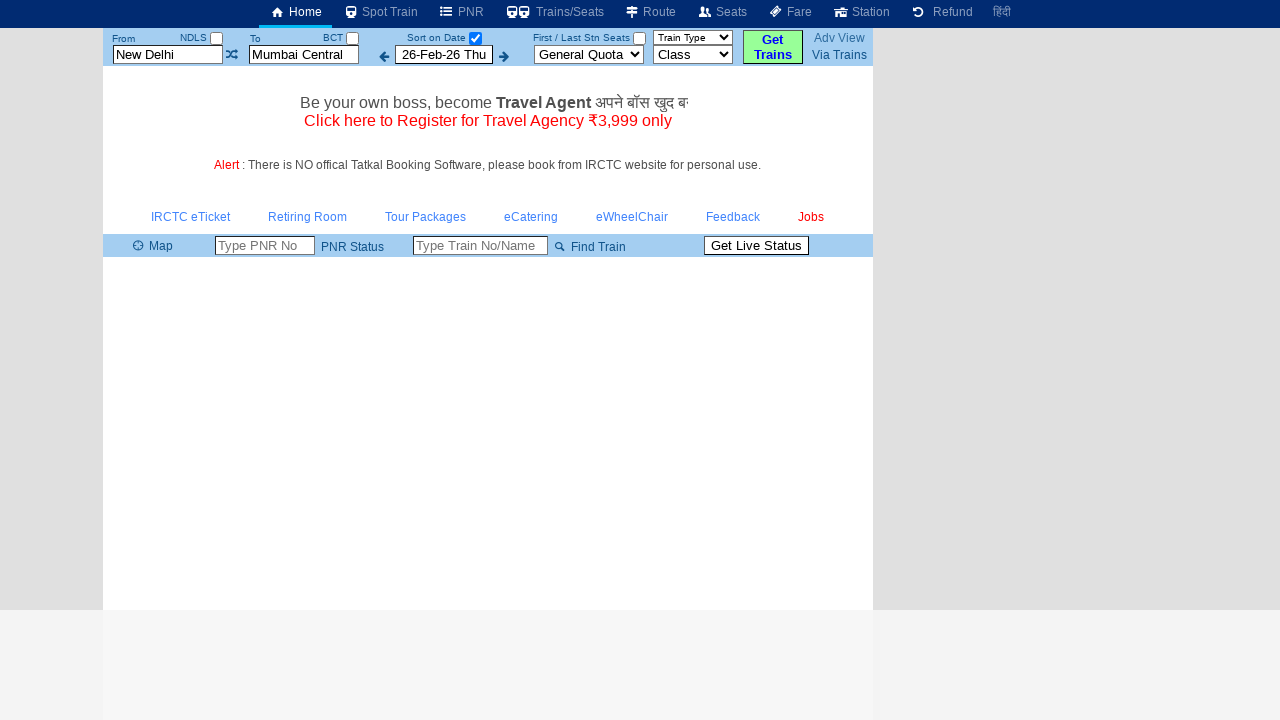

Cleared the 'From' station field on #txtStationFrom
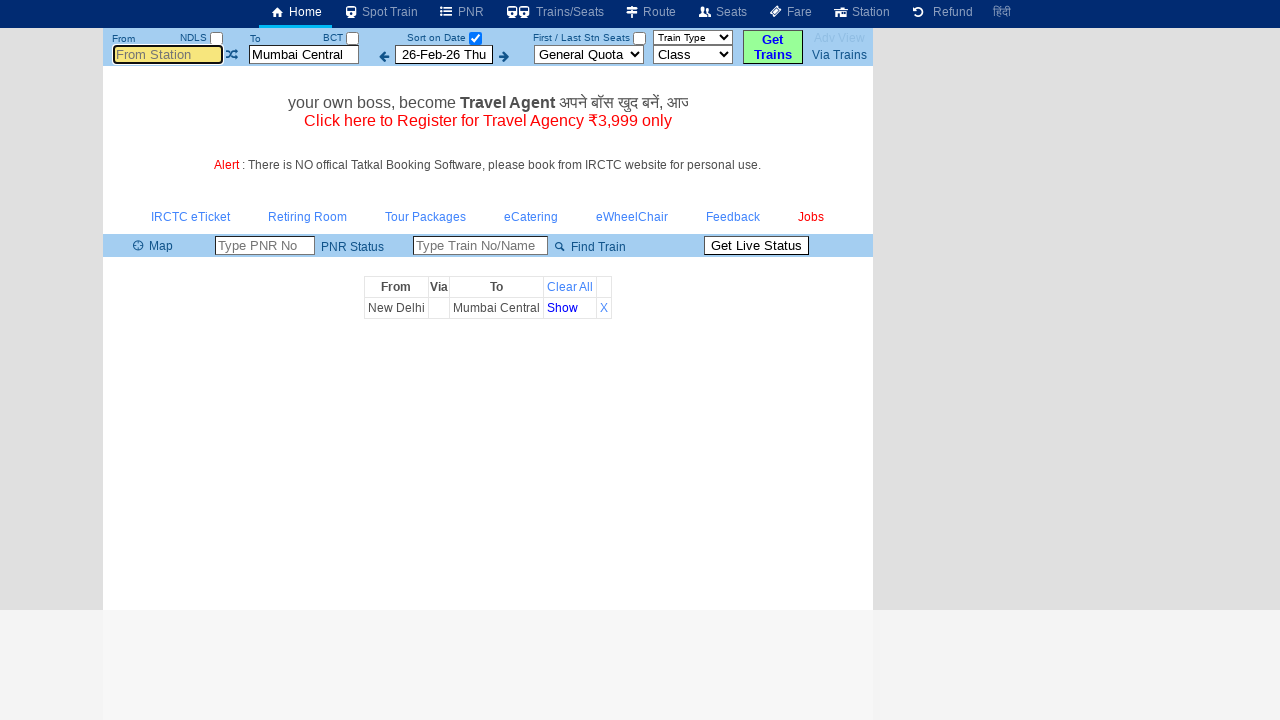

Filled 'From' station field with 'ms' on #txtStationFrom
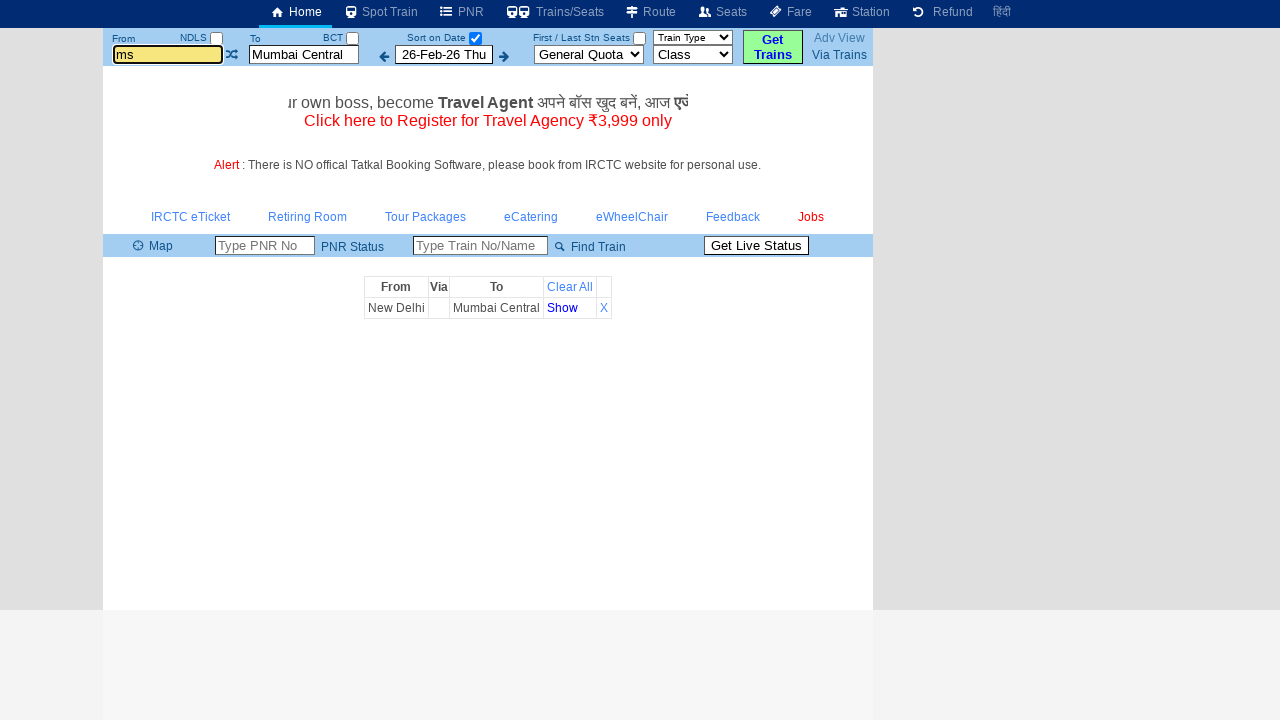

Pressed Tab to move focus from 'From' field on #txtStationFrom
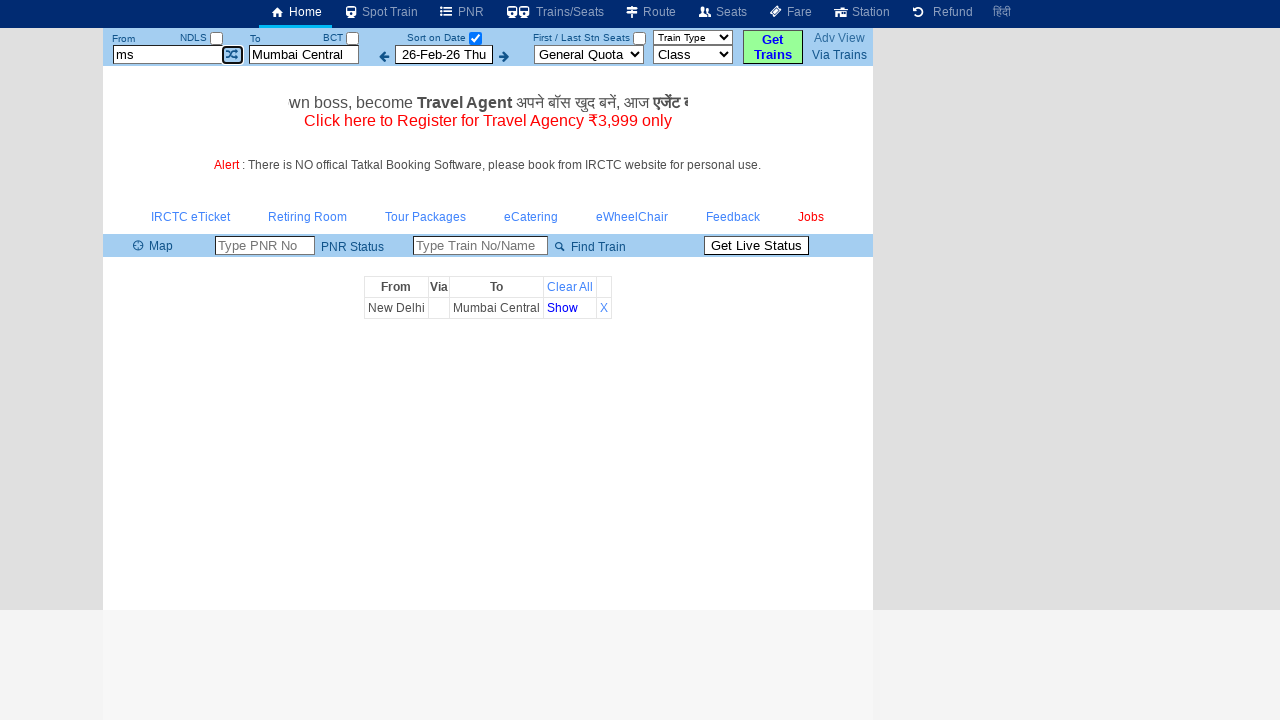

Cleared the 'To' station field on #txtStationTo
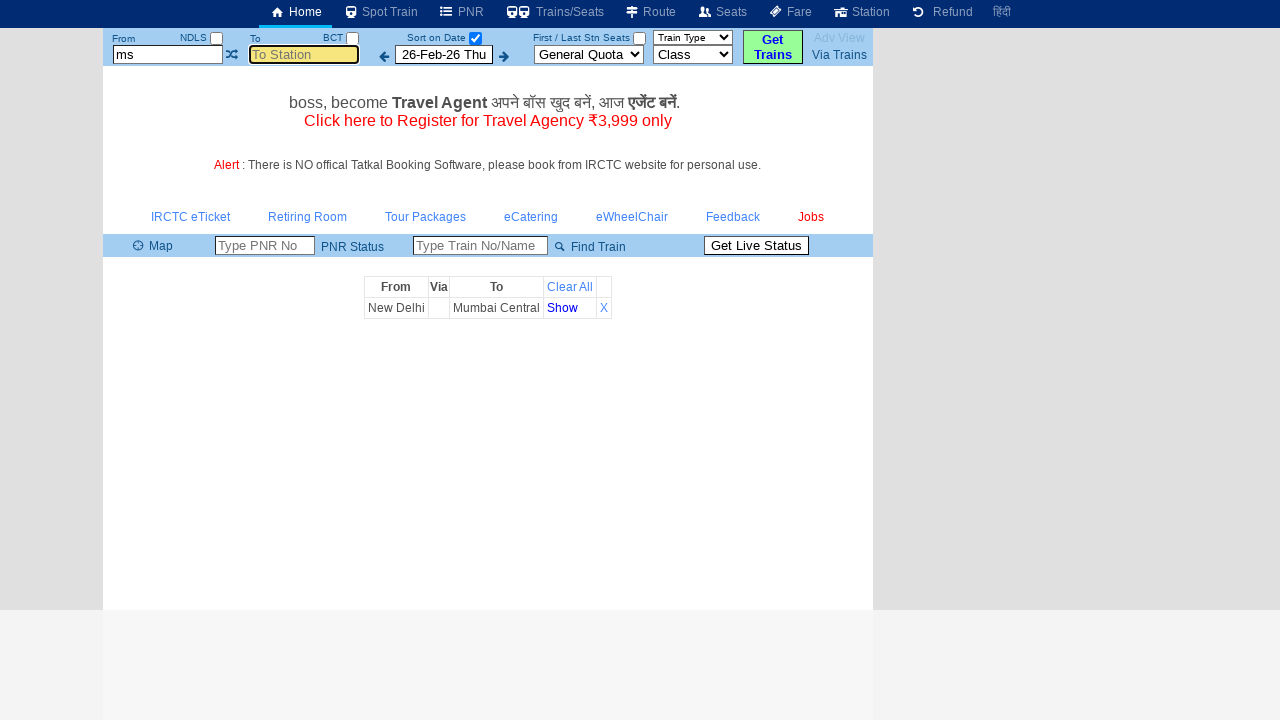

Filled 'To' station field with 'mdu' on #txtStationTo
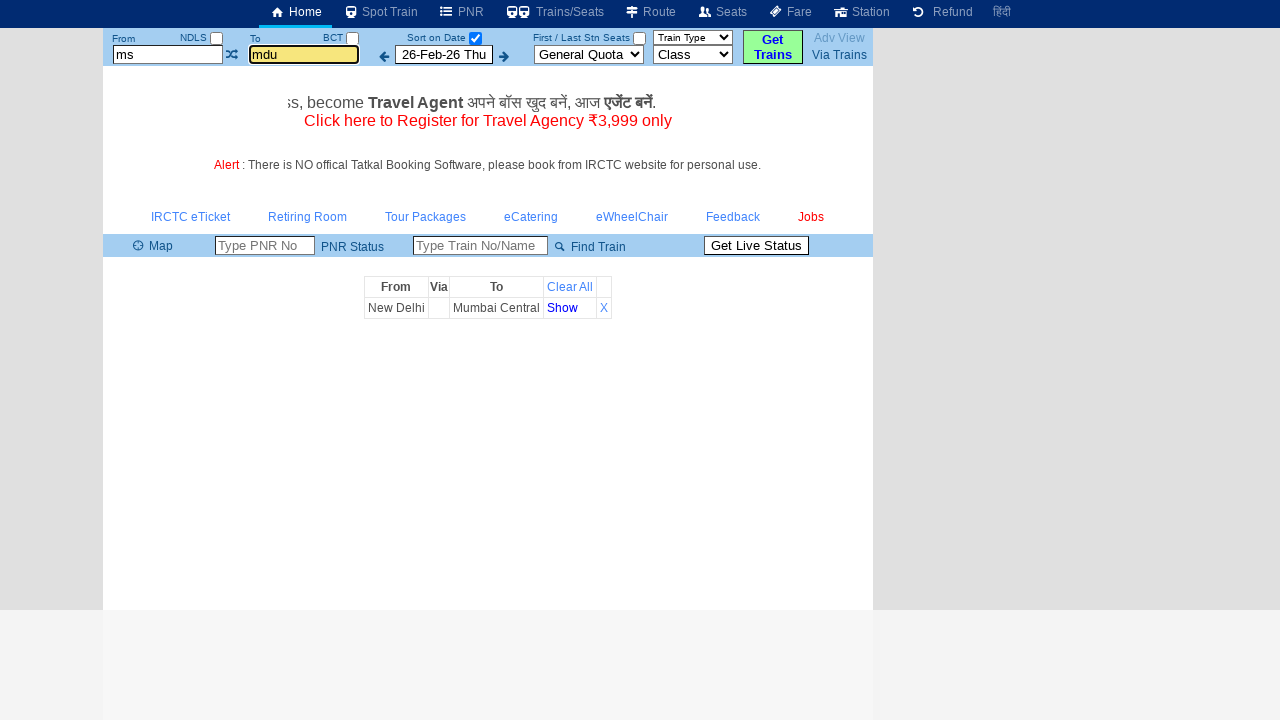

Pressed Tab to move focus from 'To' field on #txtStationTo
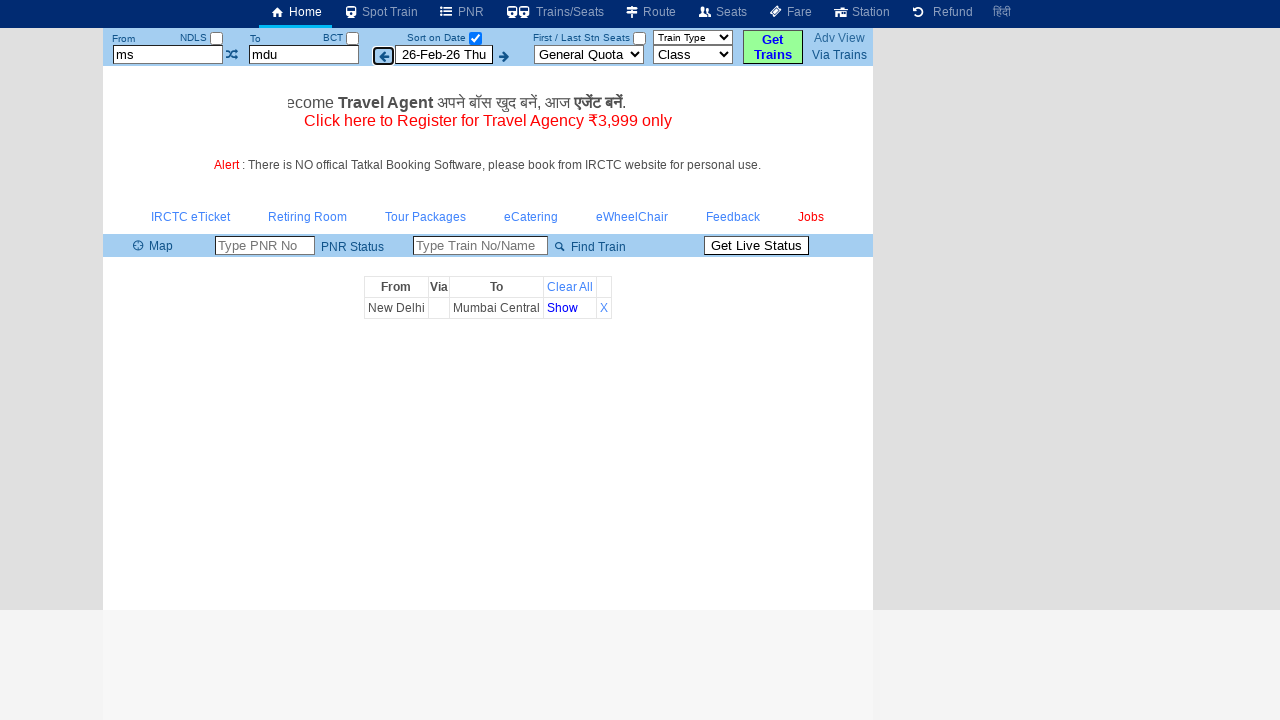

Unchecked the 'Select Date Only' checkbox at (475, 38) on #chkSelectDateOnly
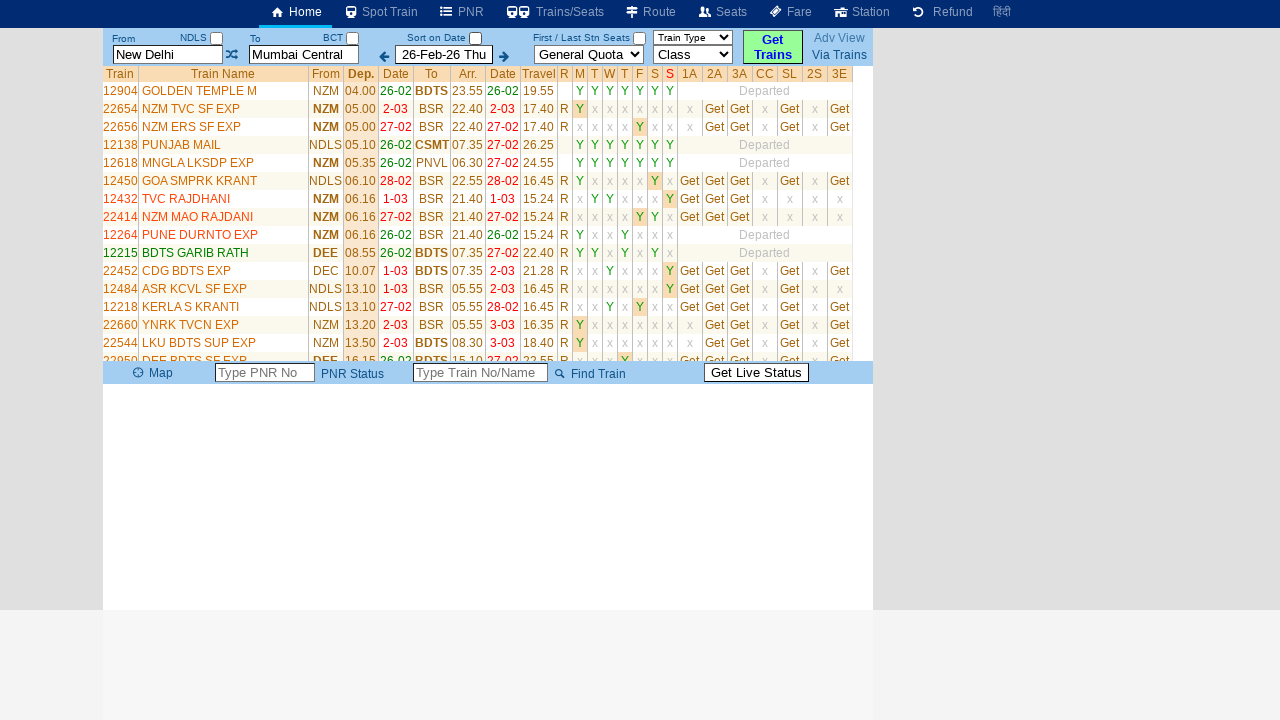

Train list table loaded and visible
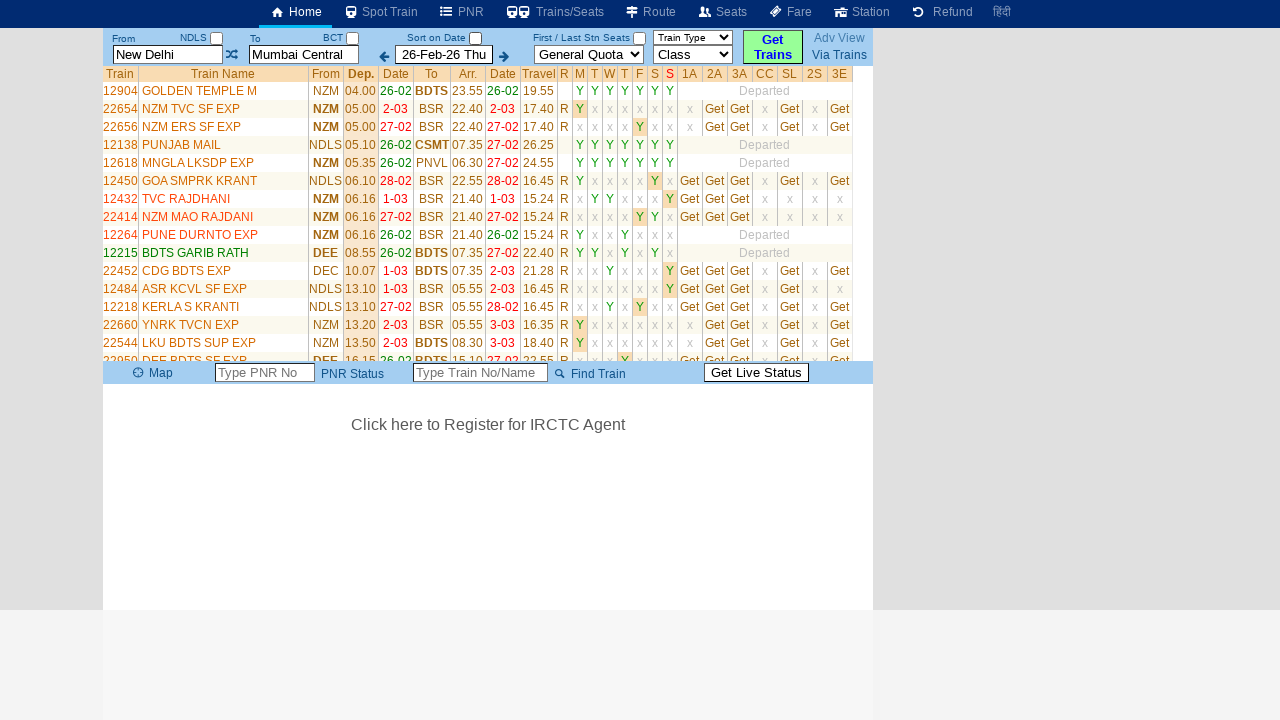

Retrieved 35 train rows from the results table
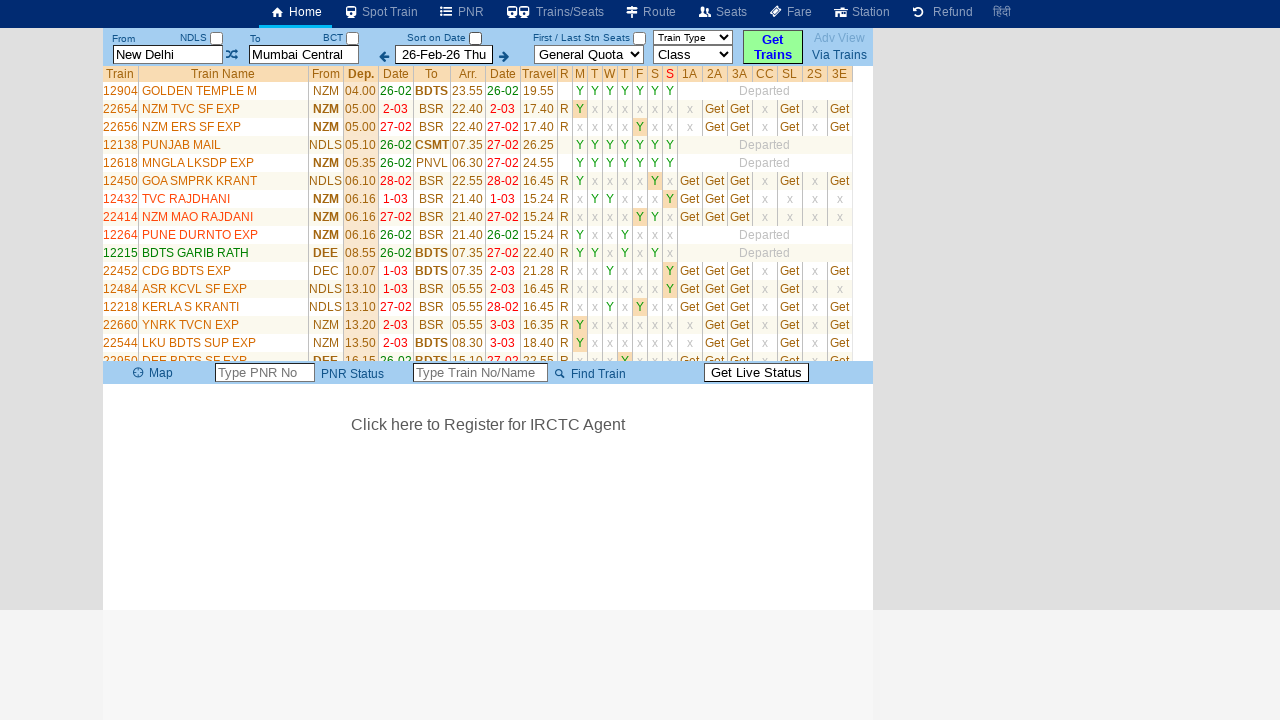

Retrieved train name from row 2: 'GOLDEN TEMPLE M'
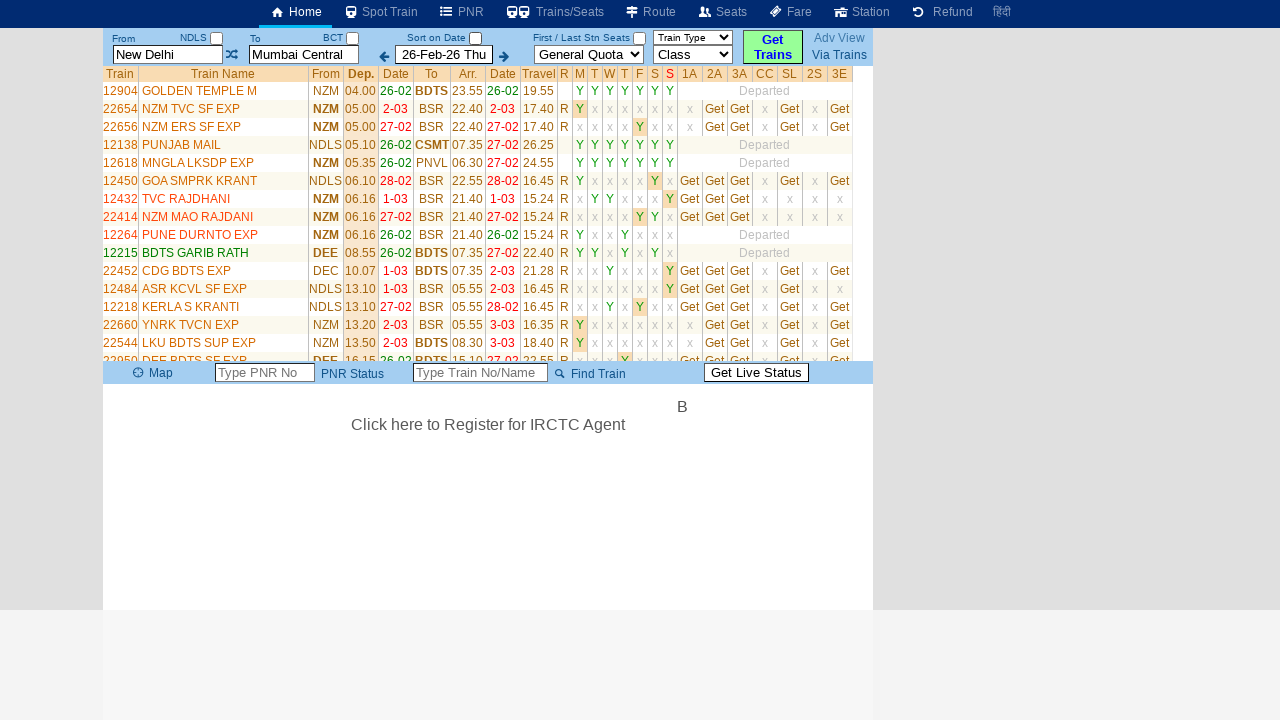

Retrieved train name from row 3: 'NZM TVC SF EXP'
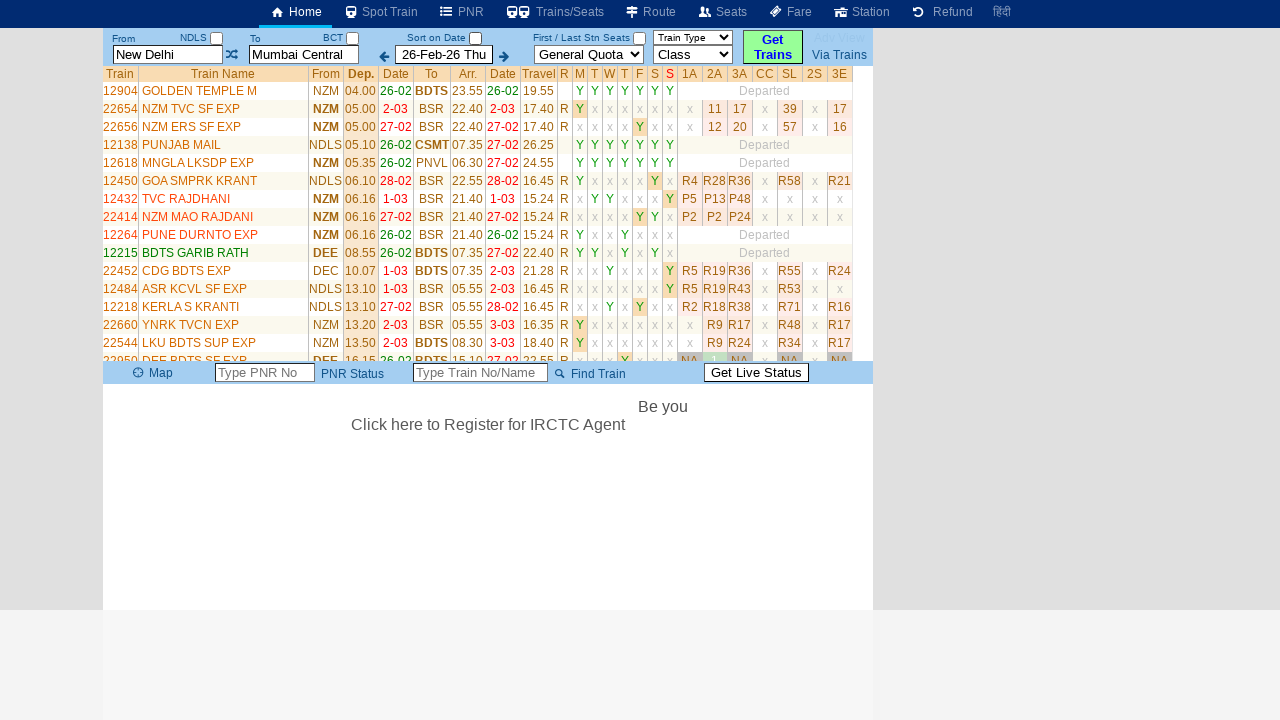

Retrieved train name from row 4: 'NZM ERS SF EXP'
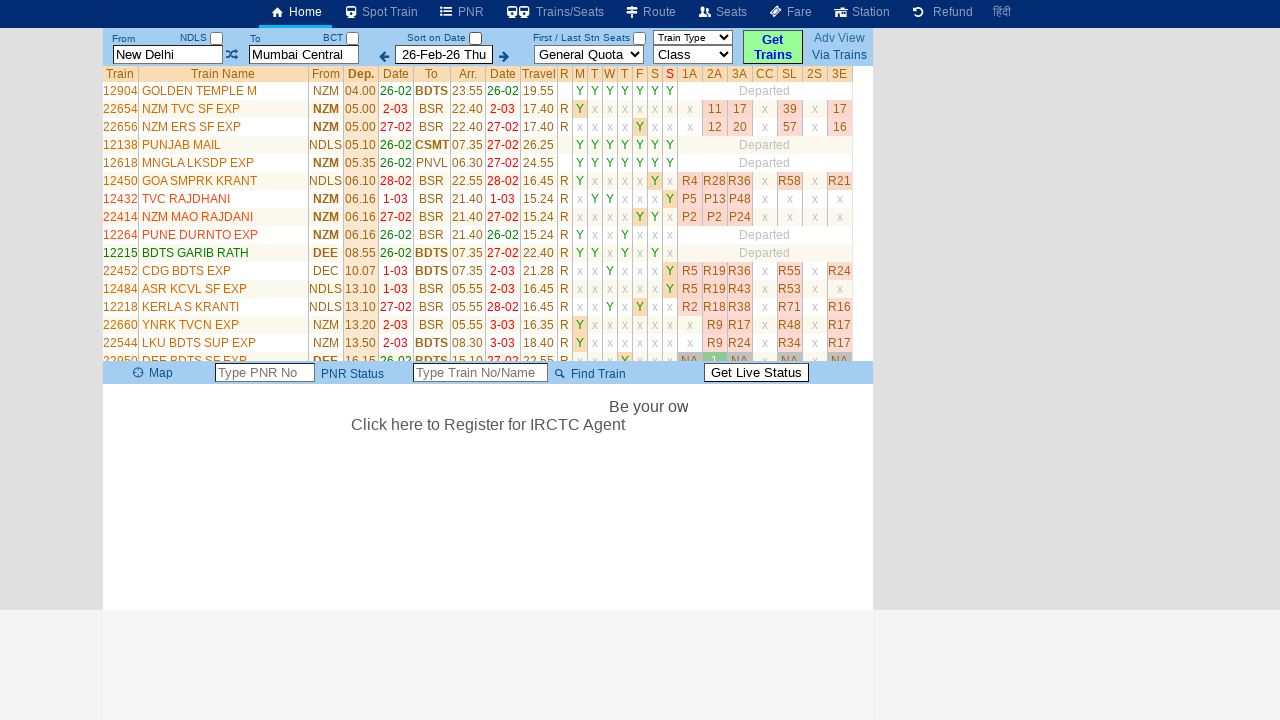

Retrieved train name from row 5: 'PUNJAB MAIL'
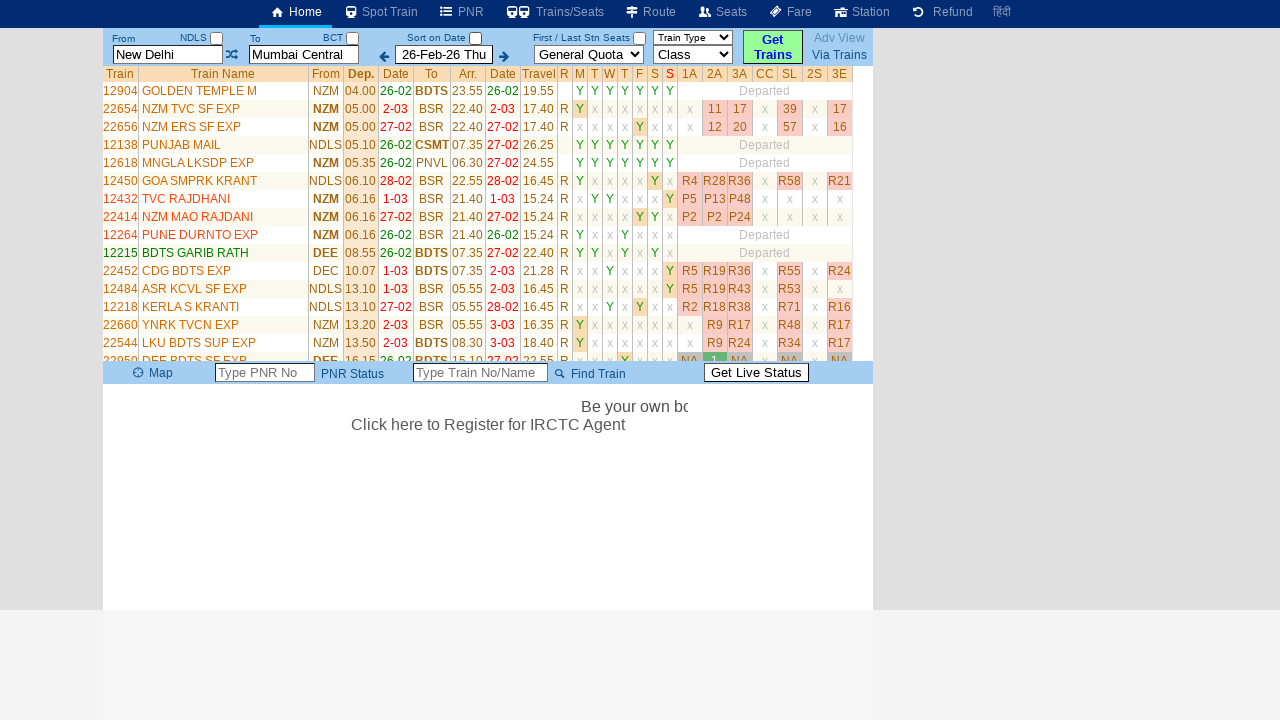

Retrieved train name from row 6: 'MNGLA LKSDP EXP'
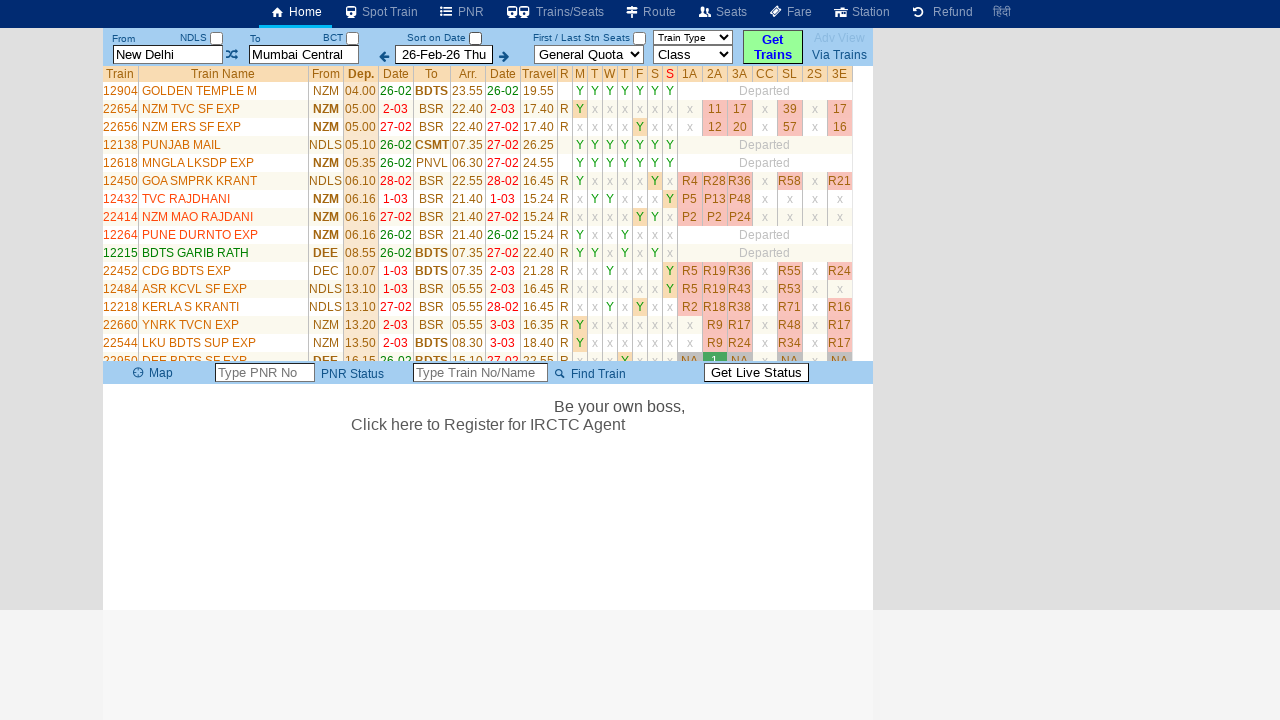

Retrieved train name from row 7: 'GOA SMPRK KRANT'
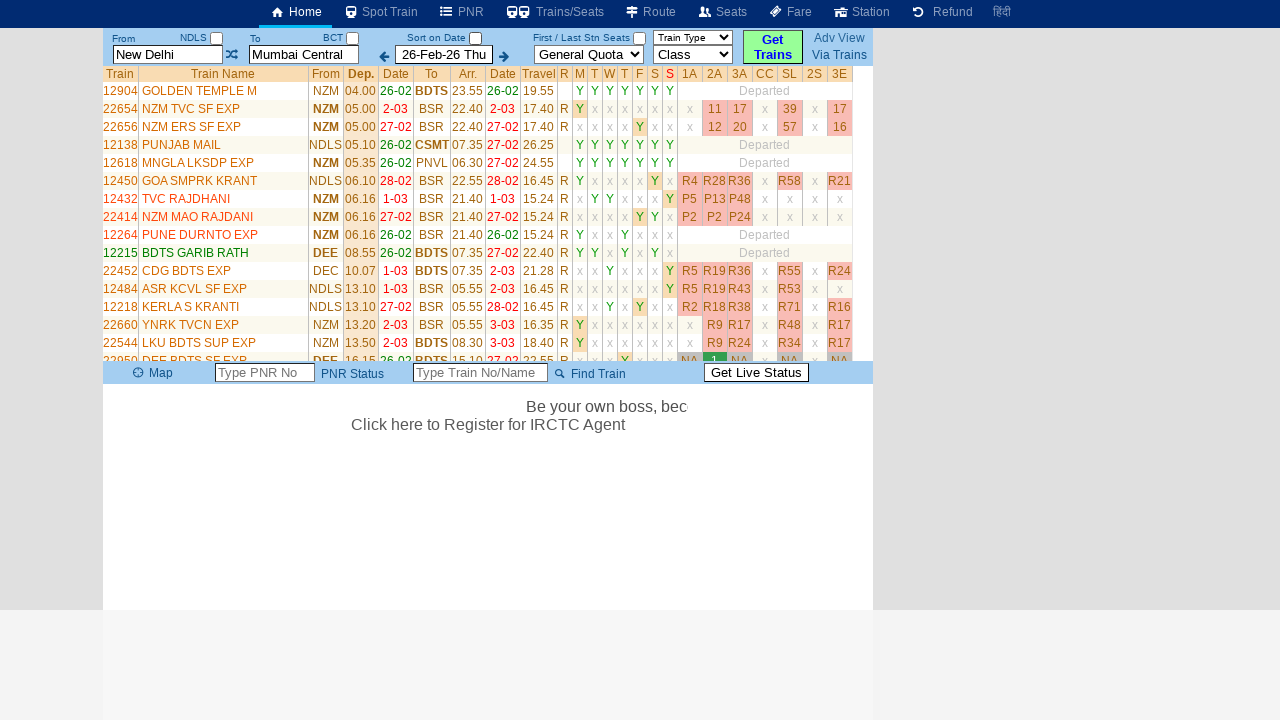

Retrieved train name from row 8: 'TVC RAJDHANI'
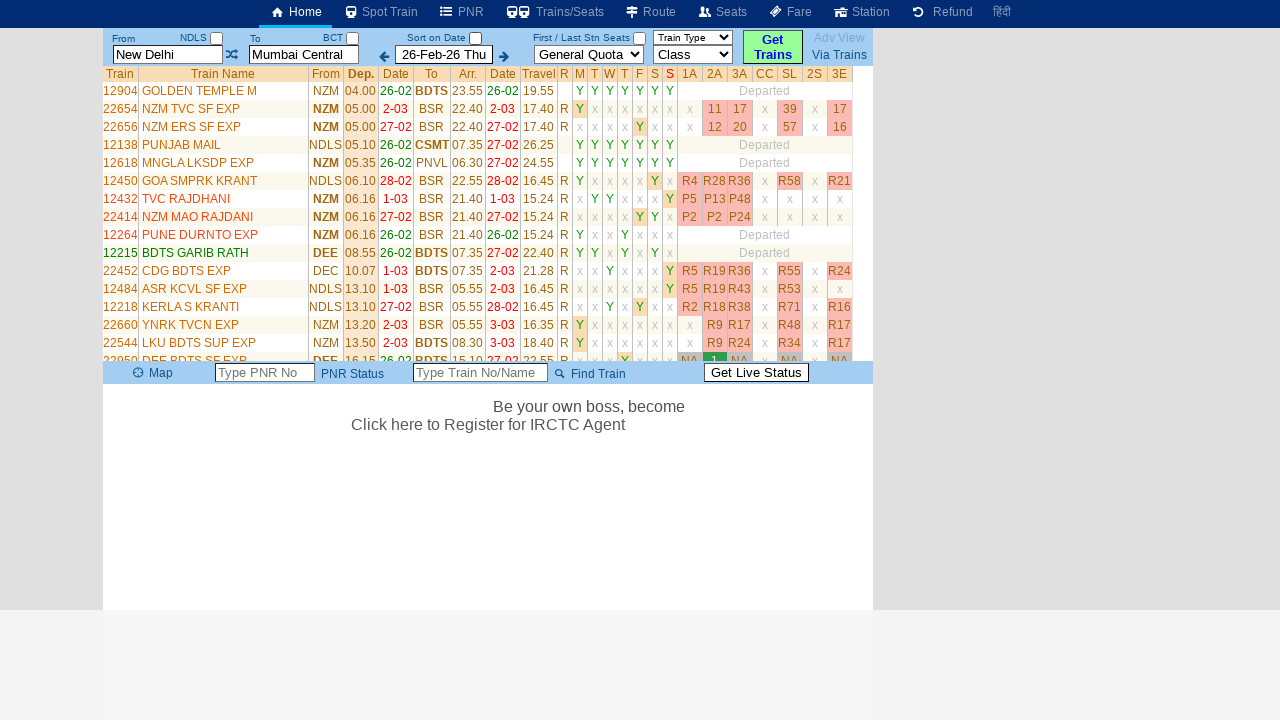

Retrieved train name from row 9: 'NZM MAO RAJDANI'
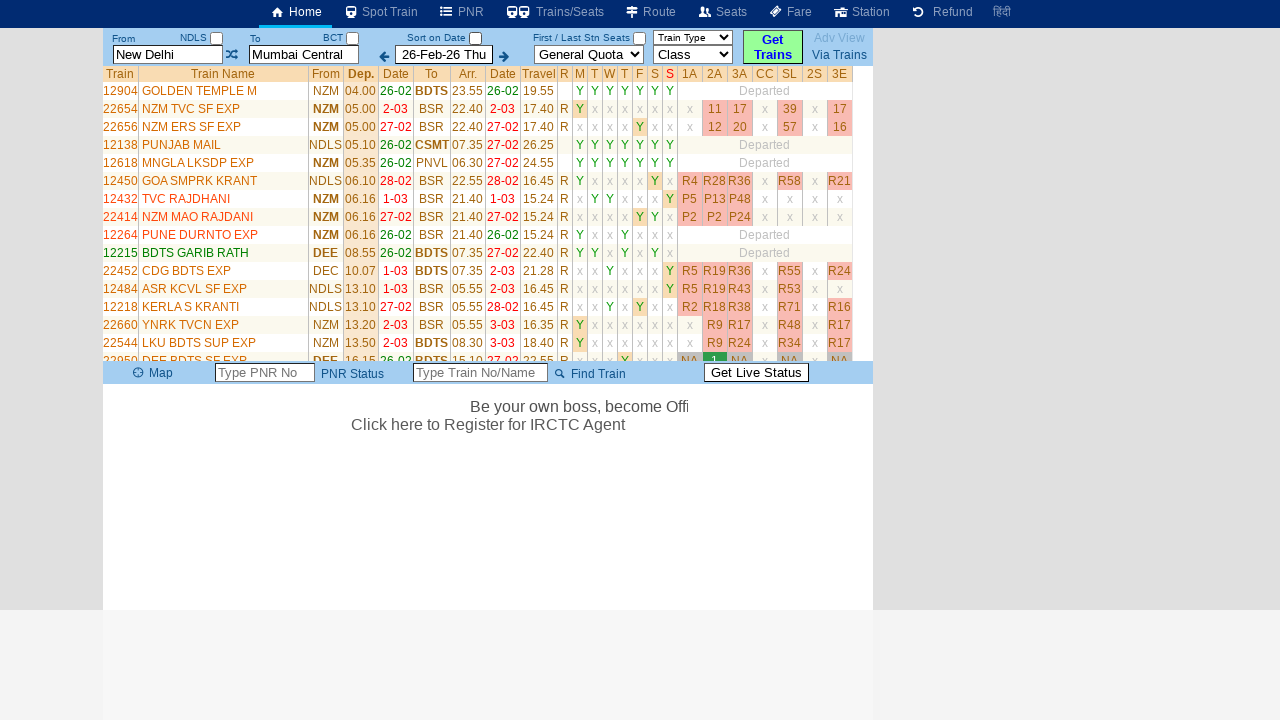

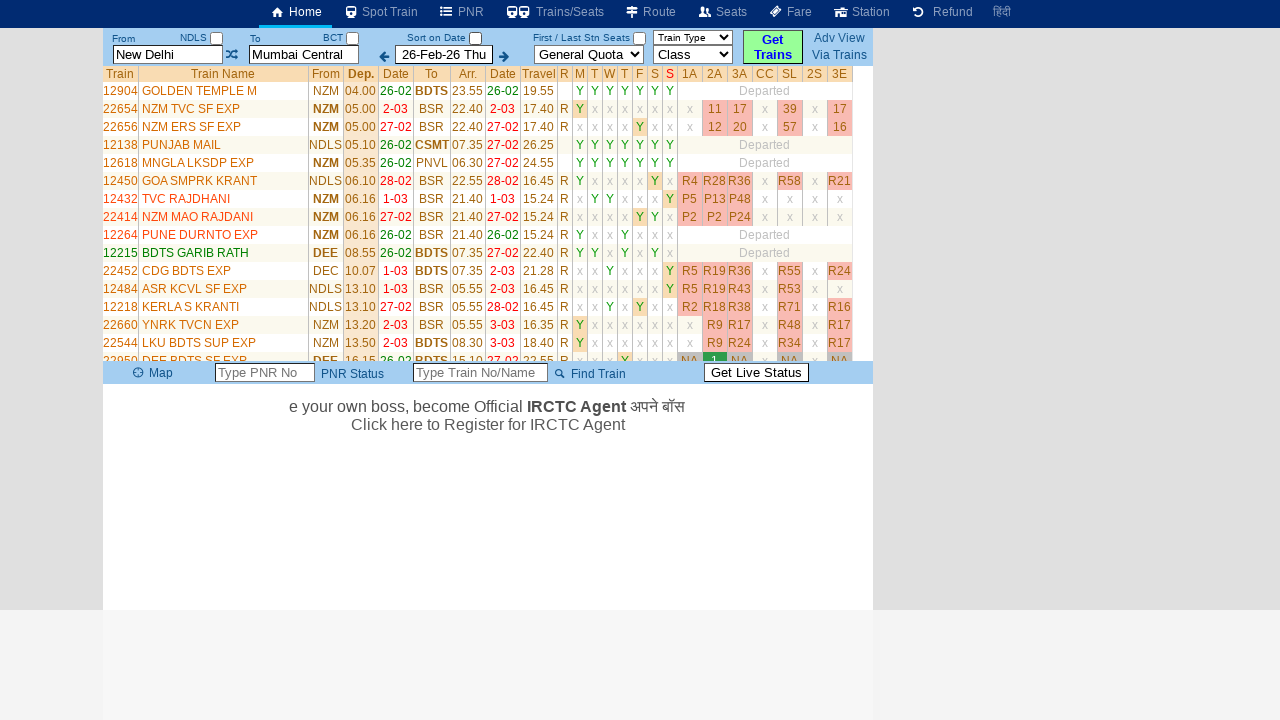